Tests text comparison functionality by entering text in the first text area, copying it using keyboard shortcuts, pasting it into the second text area, and clicking the compare button

Starting URL: https://text-compare.com/

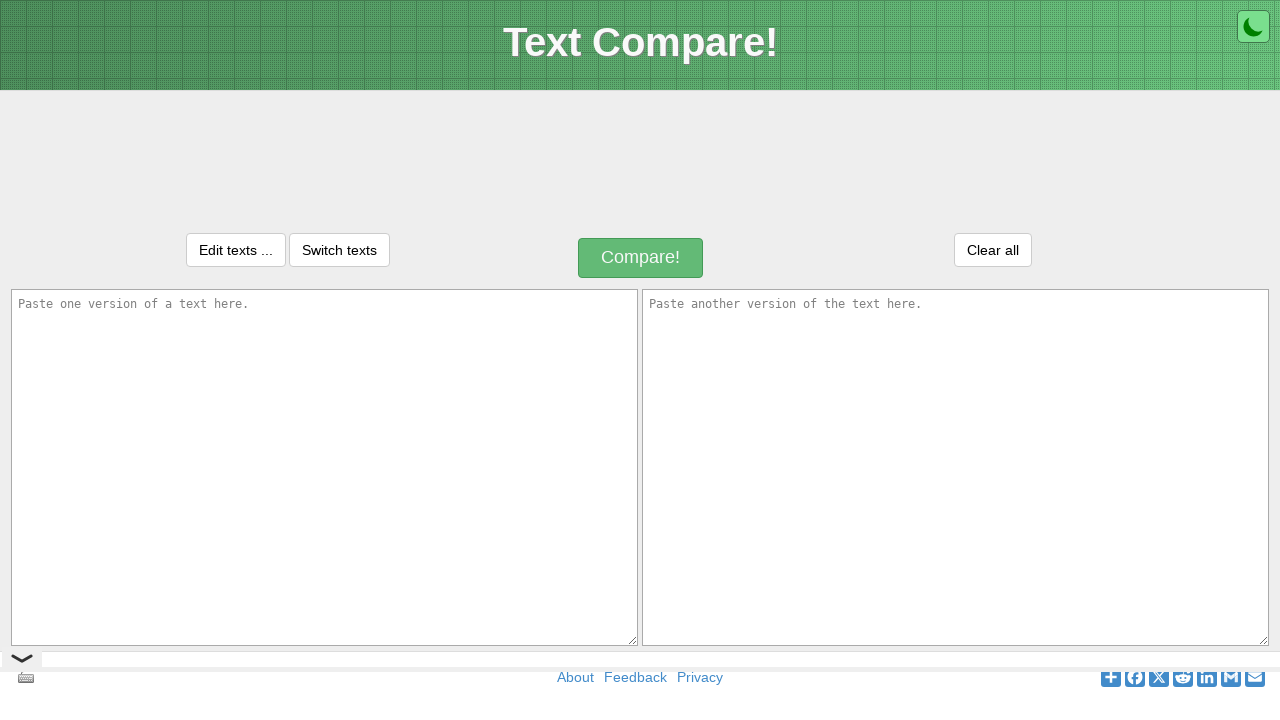

Filled first text area with sample text on textarea[name='text1']
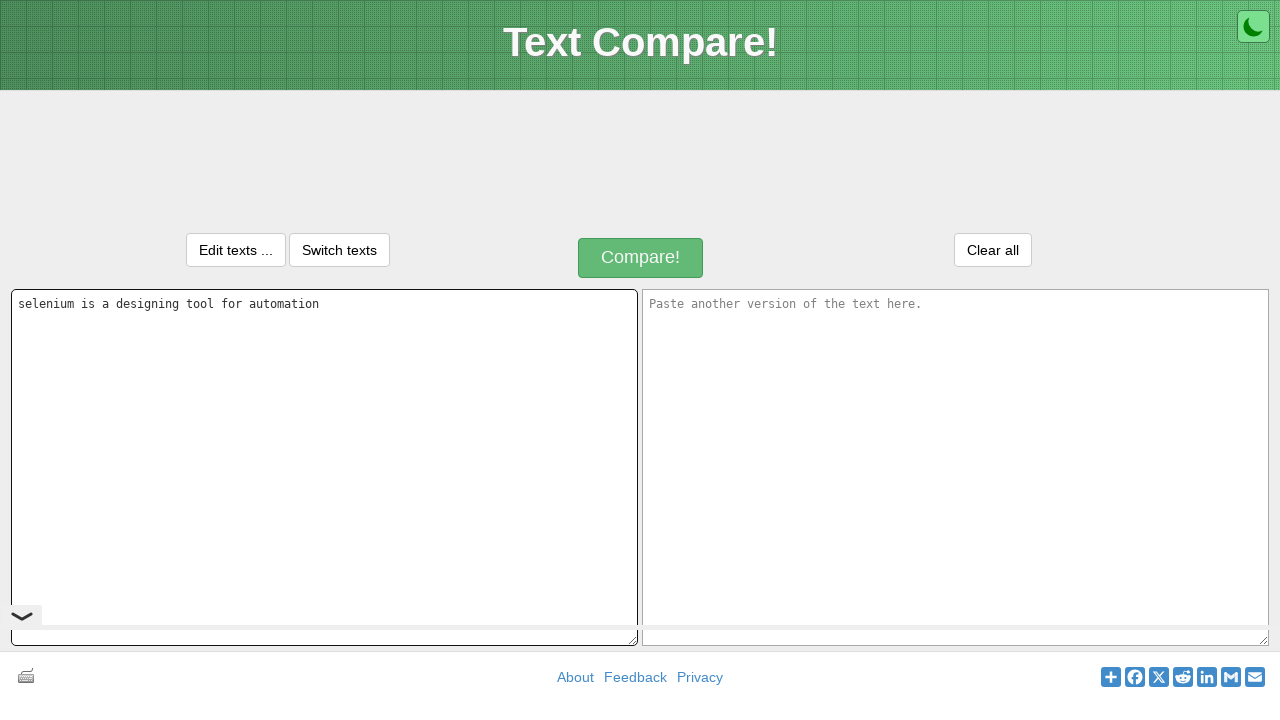

Selected all text in the first textarea
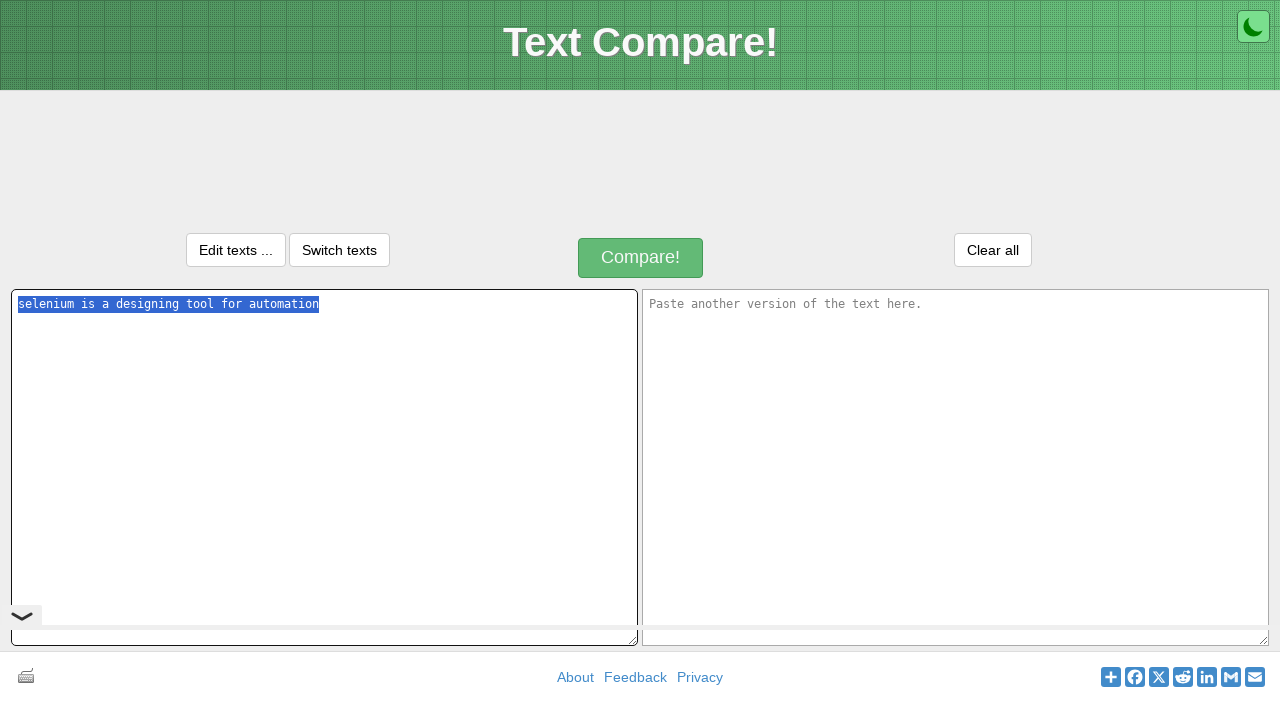

Copied text from first textarea
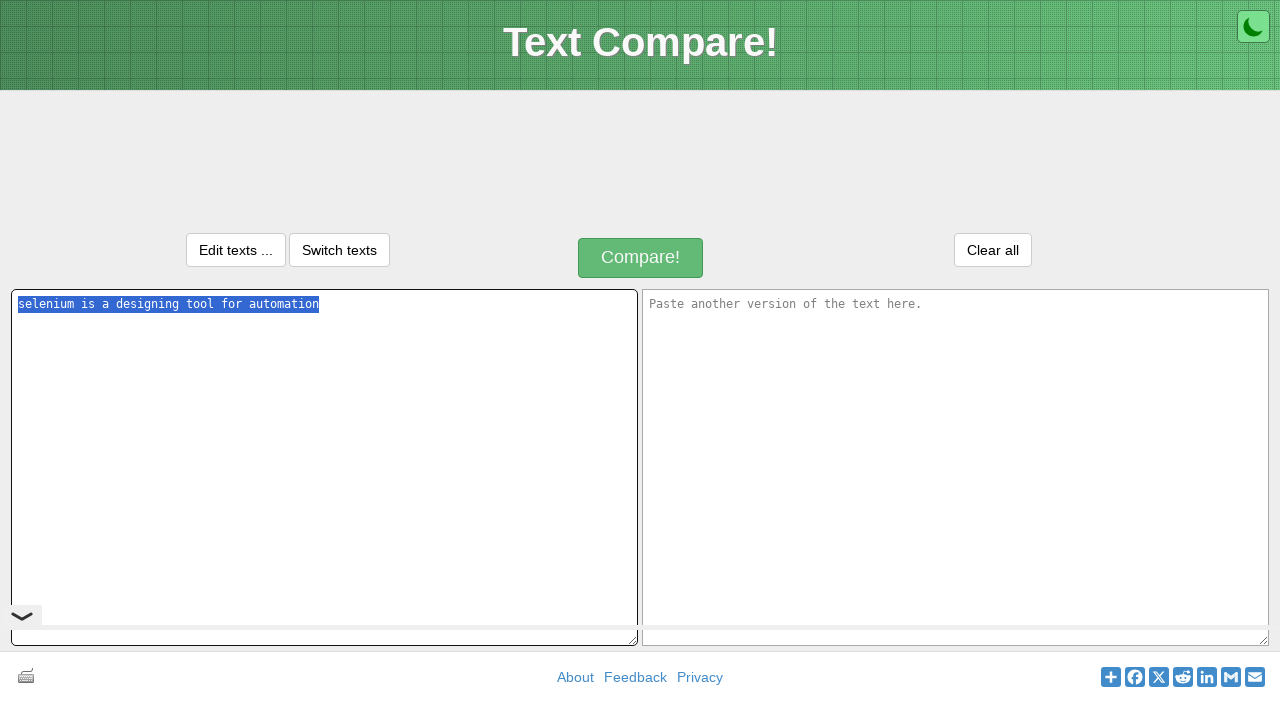

Tabbed to move to the second text area
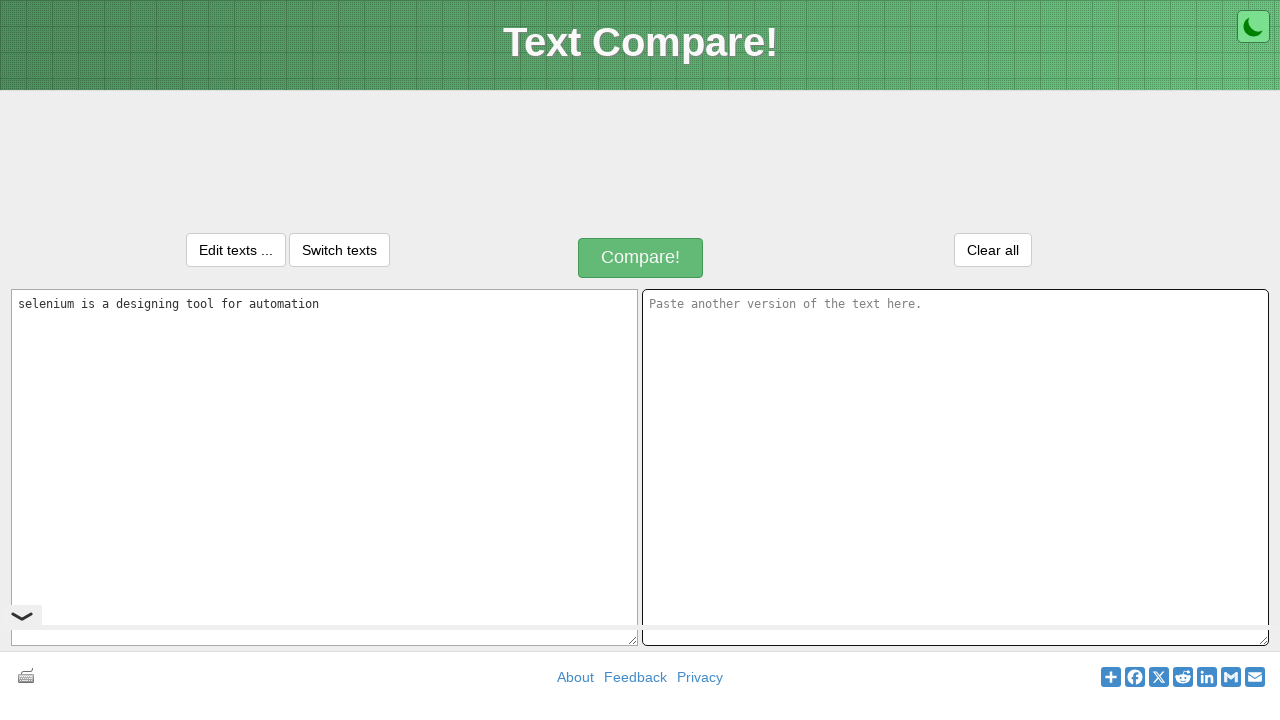

Pasted copied text into second text area
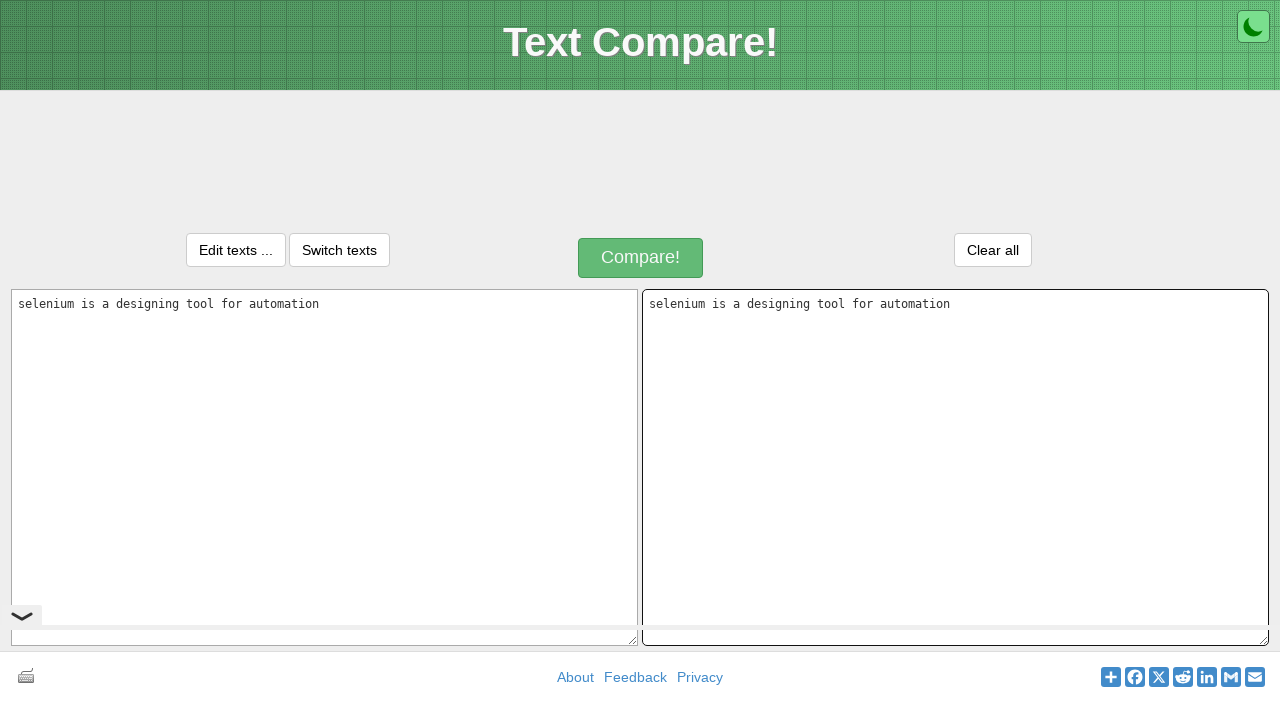

Clicked the compare button at (641, 258) on xpath=//*[@id='compareButton']/div[1]
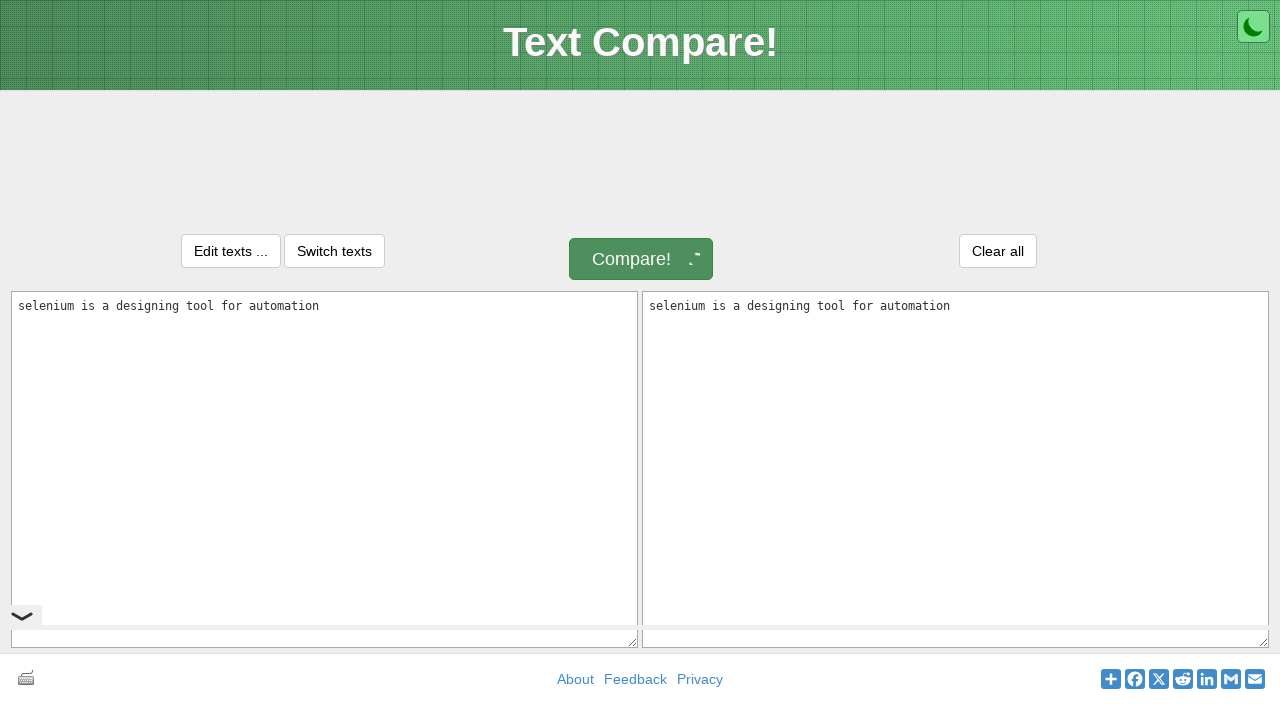

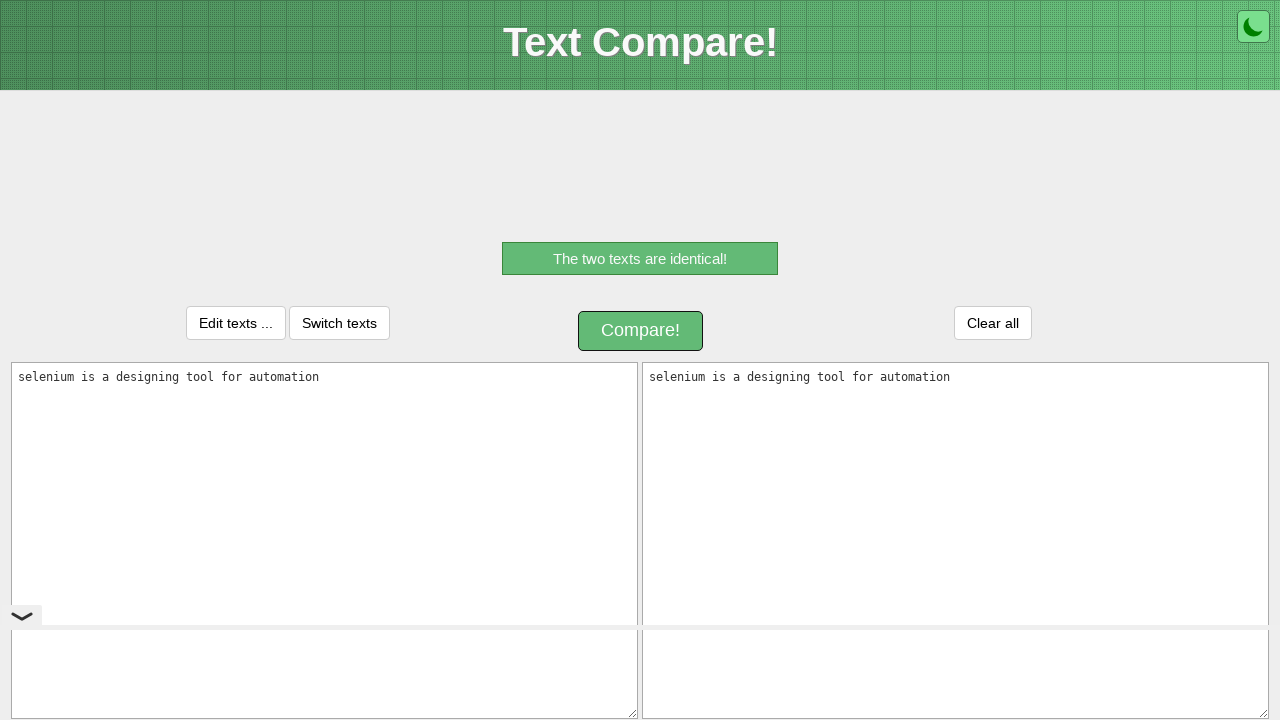